Tests an e-commerce flow by searching for products containing "ber", adding all matching products to cart, proceeding to checkout, and applying a promo code to verify the discount functionality.

Starting URL: https://rahulshettyacademy.com/seleniumPractise

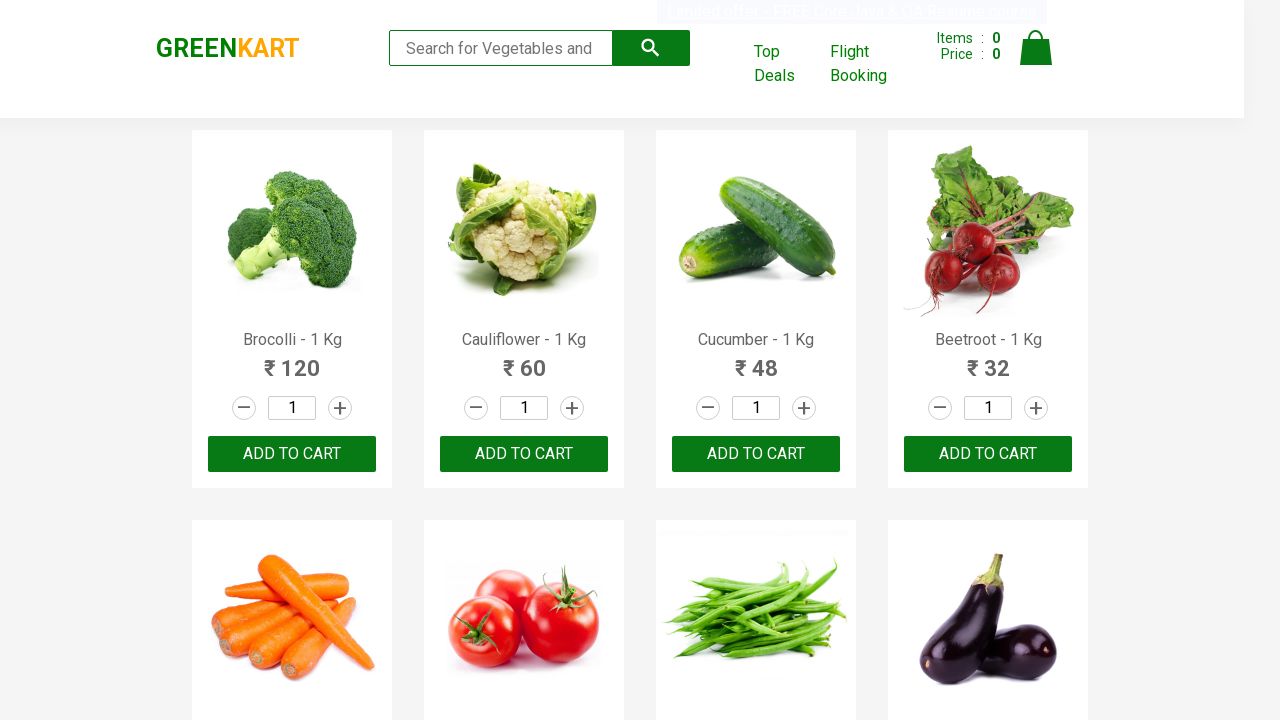

Filled search field with 'ber' to filter products on input[type='search']
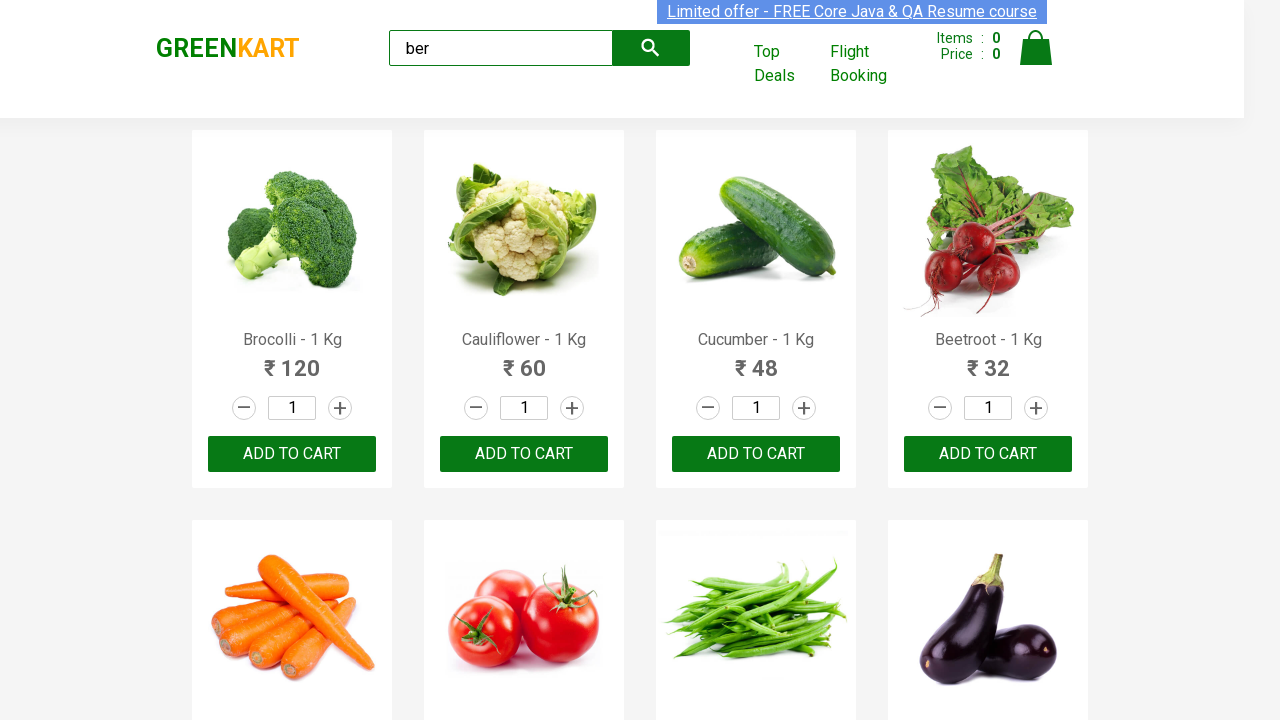

Waited for search results to filter
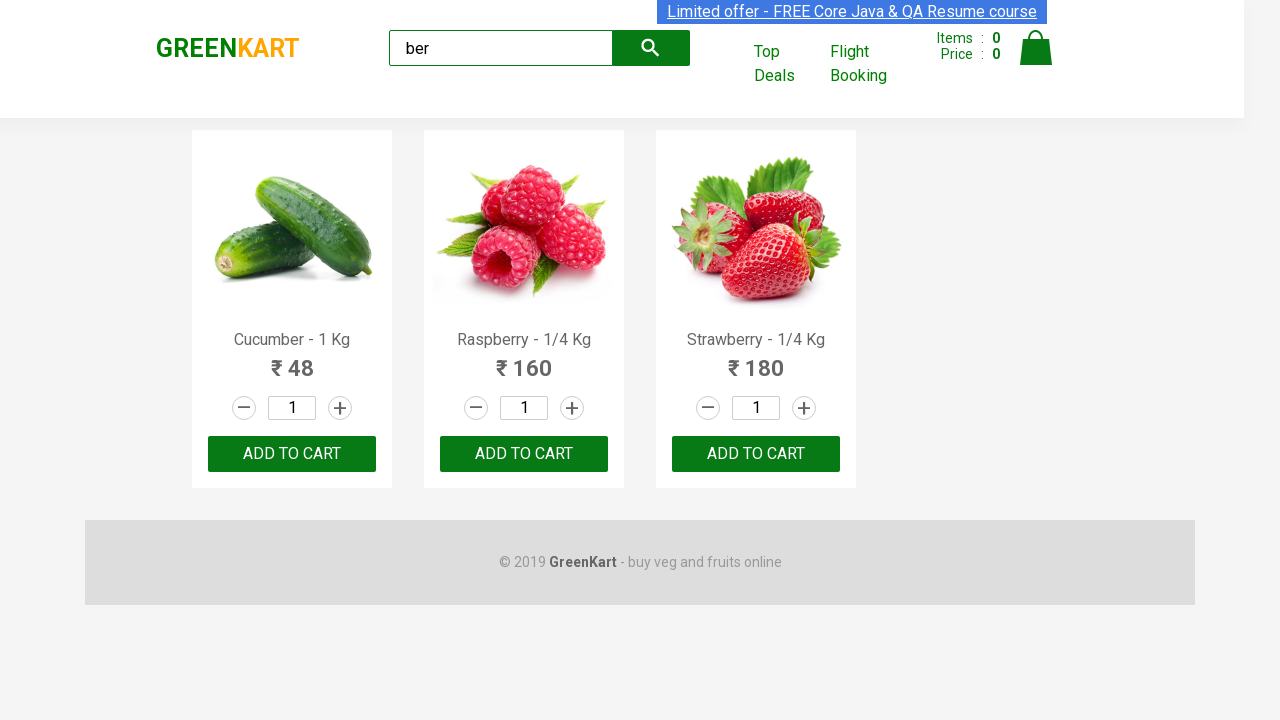

Retrieved all 'ADD TO CART' buttons for filtered products
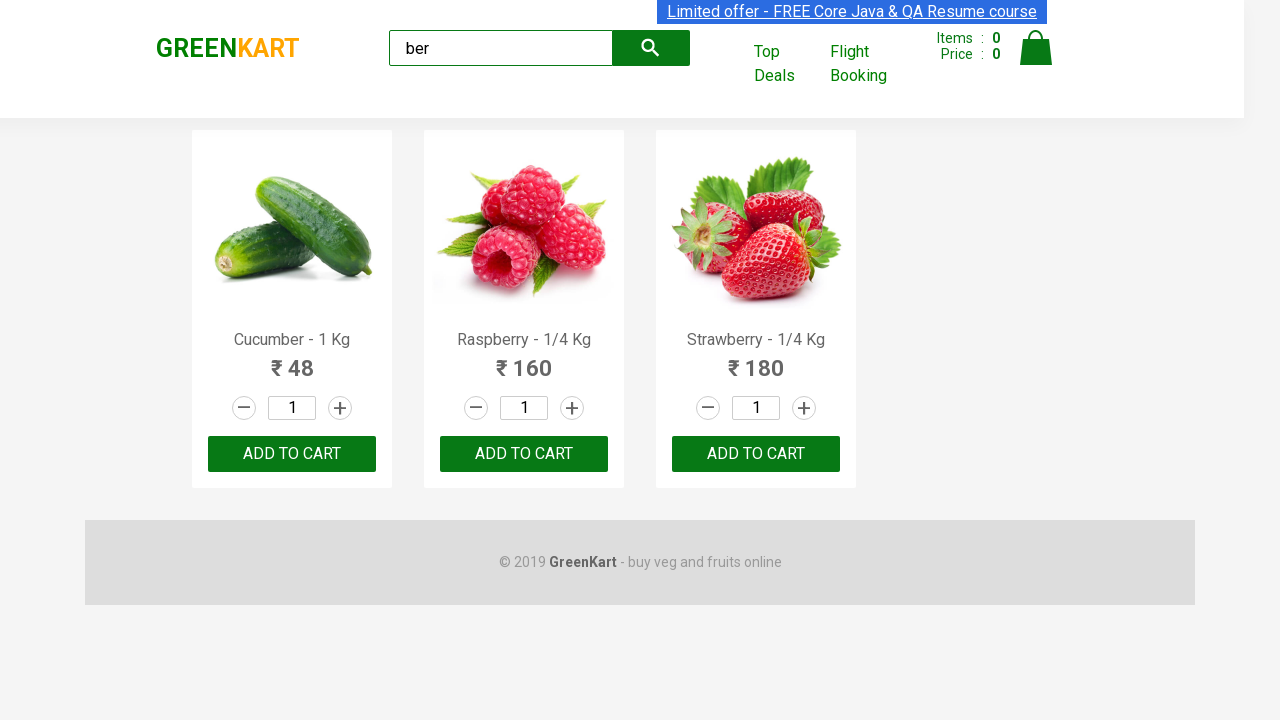

Clicked 'ADD TO CART' button for a product at (292, 454) on xpath=//div[@class='product-action']/button >> nth=0
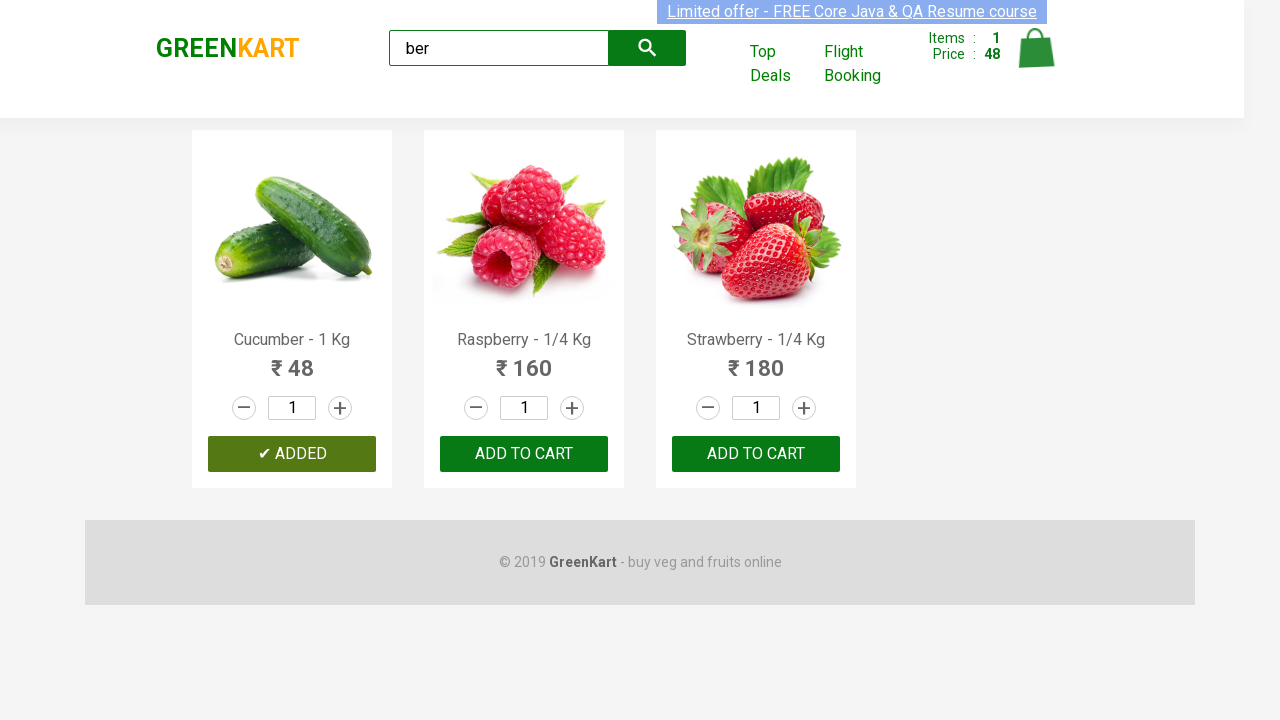

Waited for cart to update after adding product
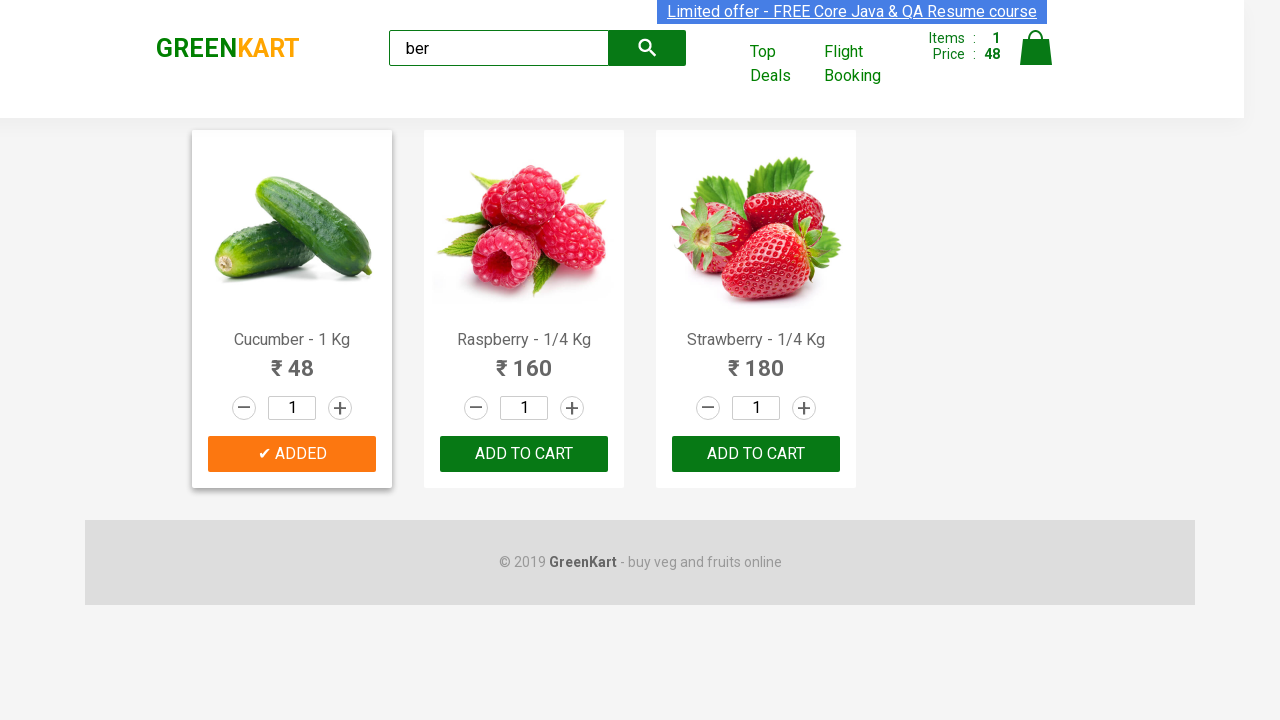

Clicked 'ADD TO CART' button for a product at (524, 454) on xpath=//div[@class='product-action']/button >> nth=1
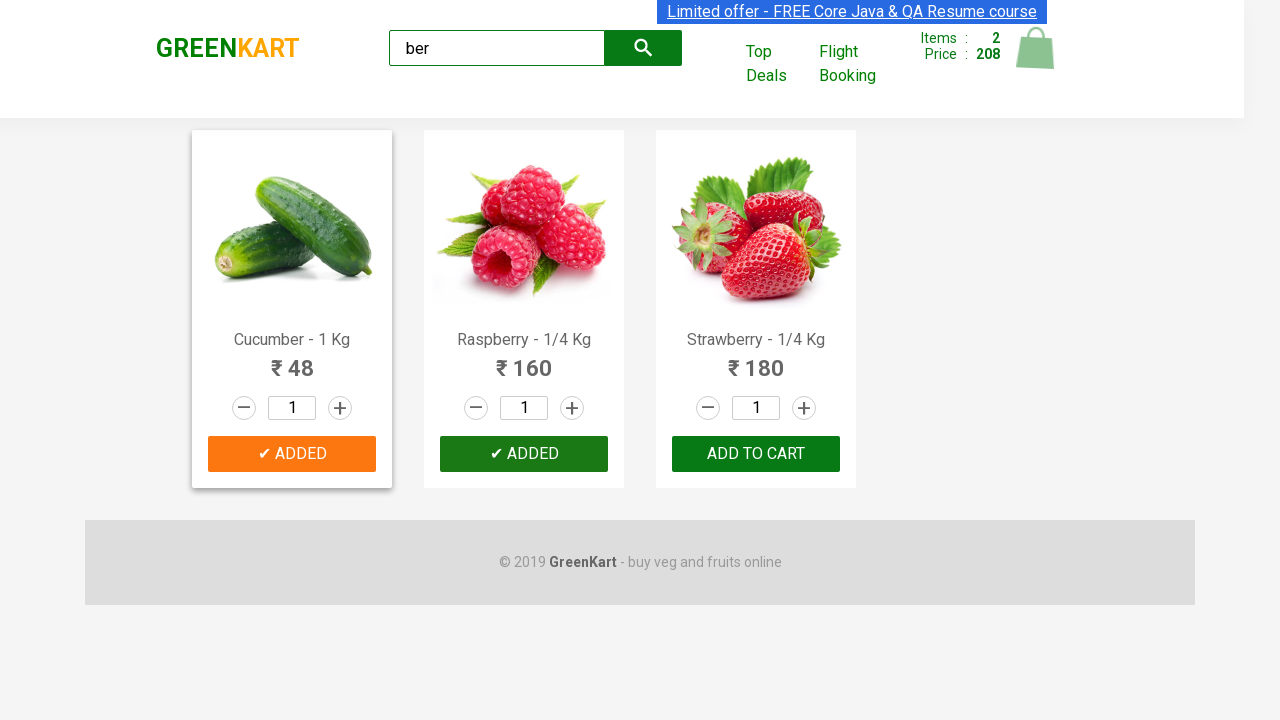

Waited for cart to update after adding product
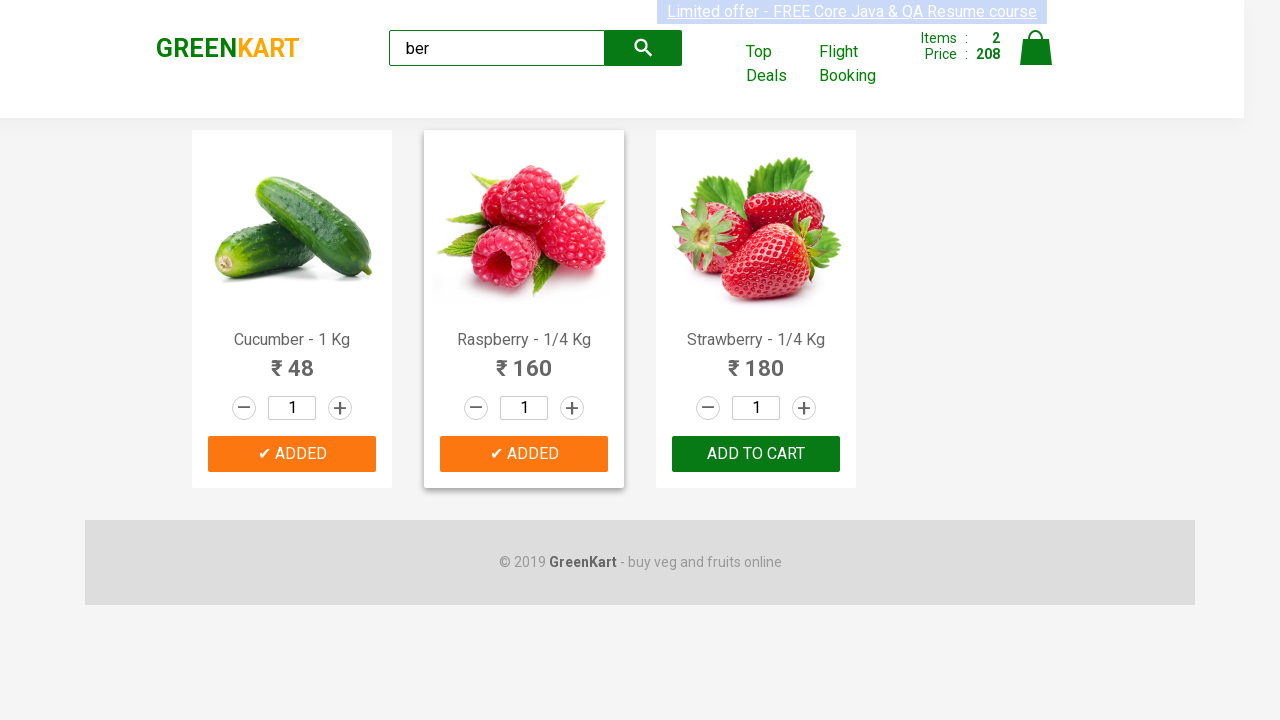

Clicked 'ADD TO CART' button for a product at (756, 454) on xpath=//div[@class='product-action']/button >> nth=2
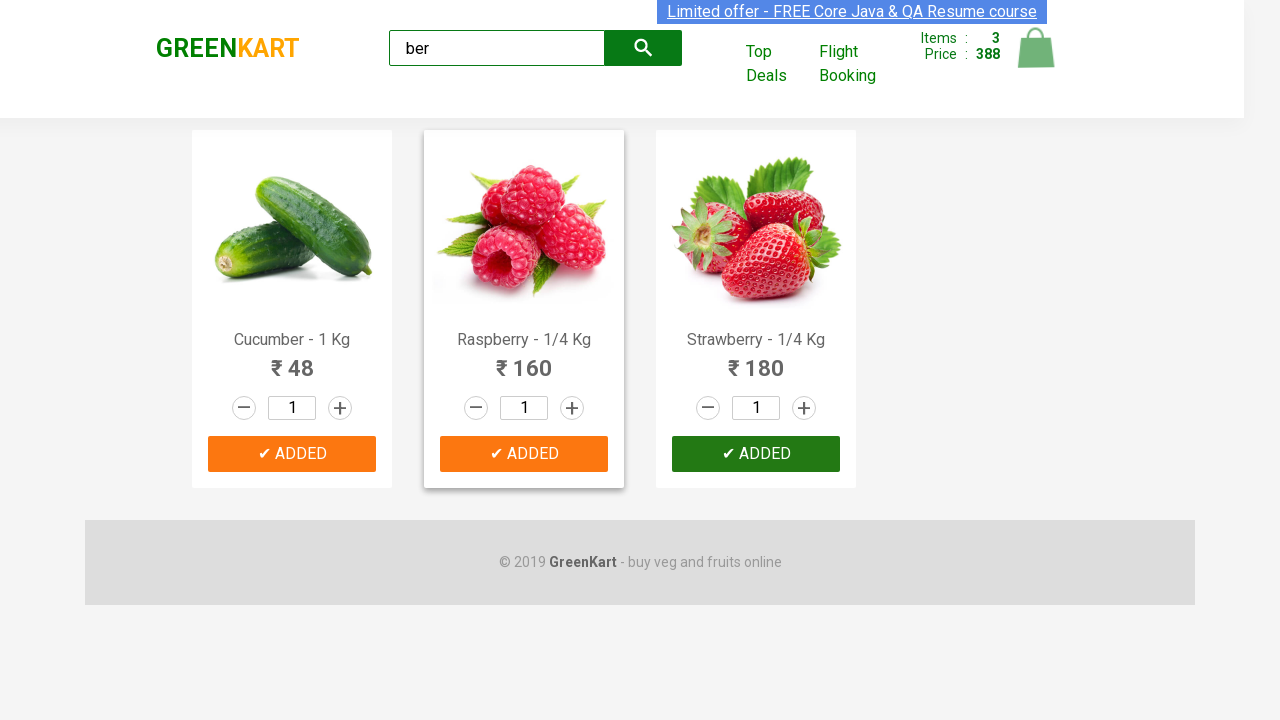

Waited for cart to update after adding product
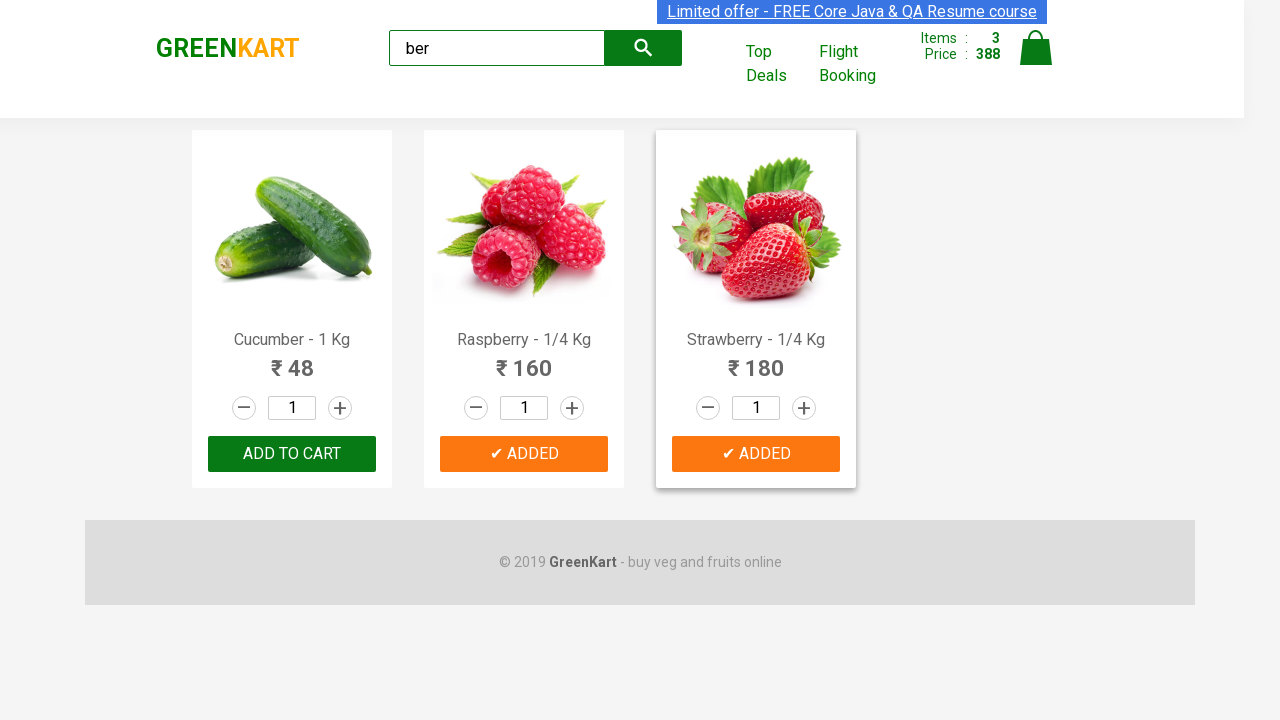

Clicked cart icon to view cart at (1036, 48) on img[alt='Cart']
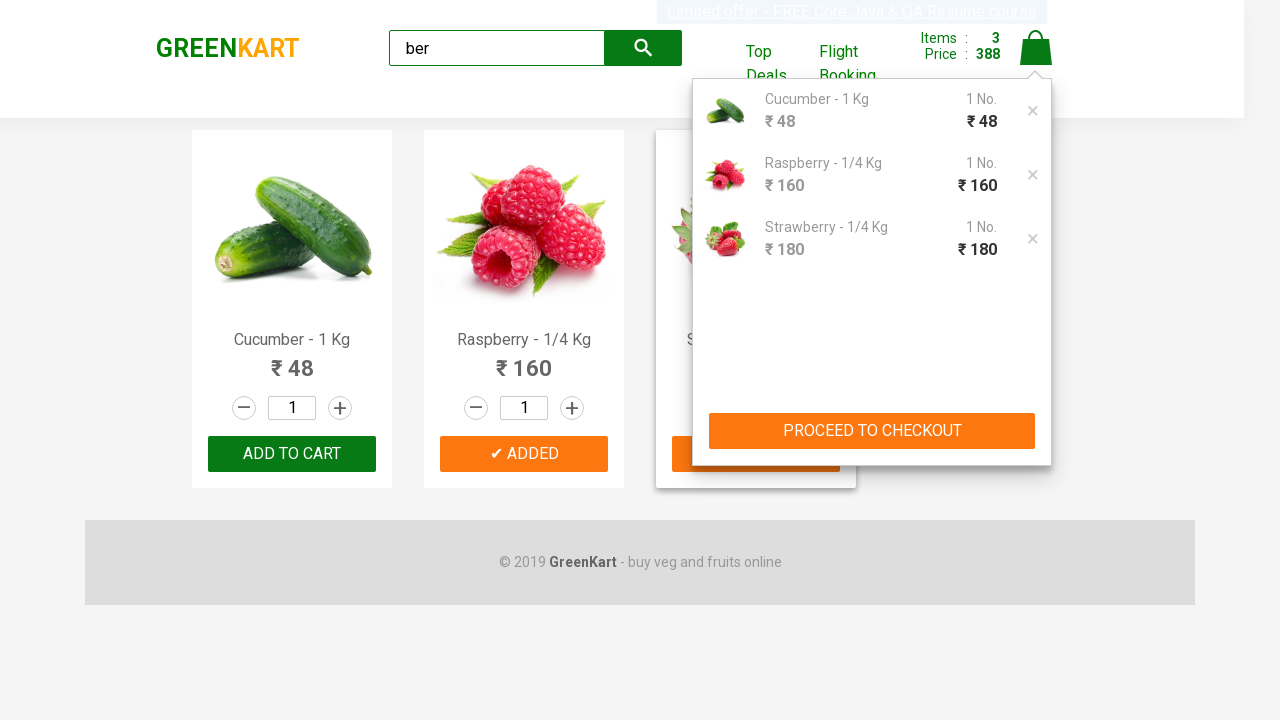

Clicked 'PROCEED TO CHECKOUT' button at (872, 431) on xpath=//button[text()='PROCEED TO CHECKOUT']
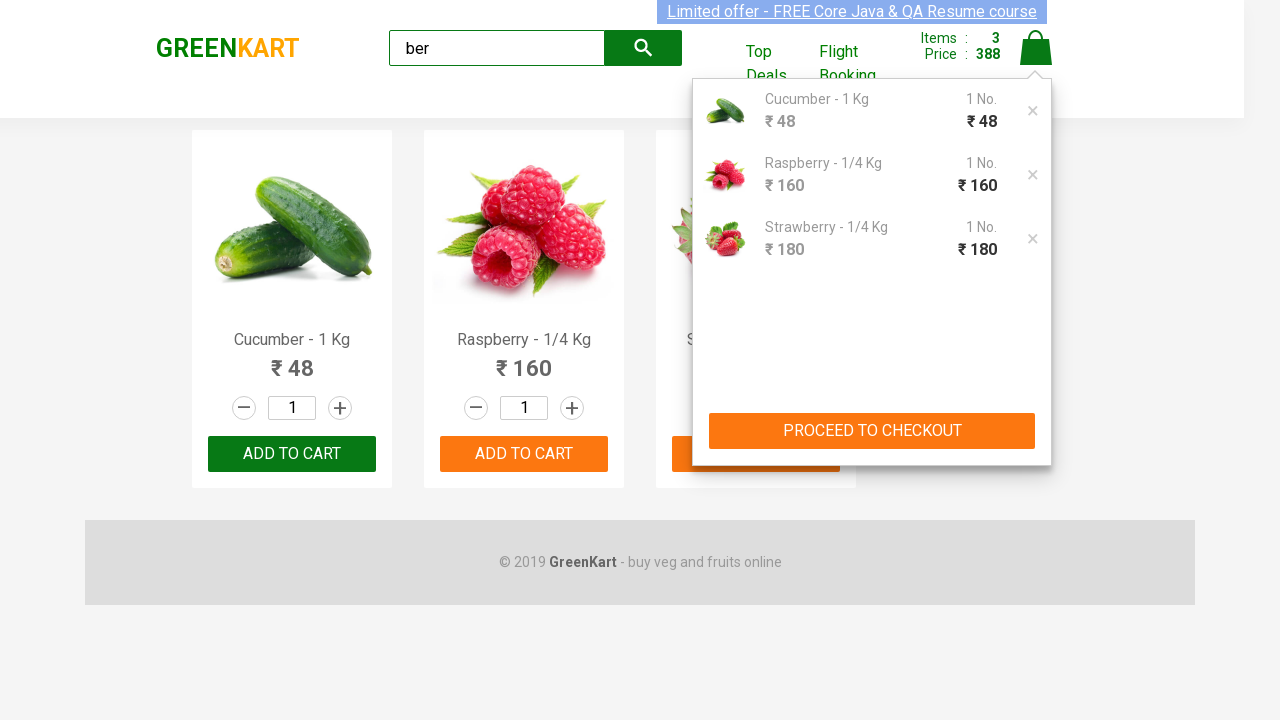

Waited for checkout page to load with promo code input
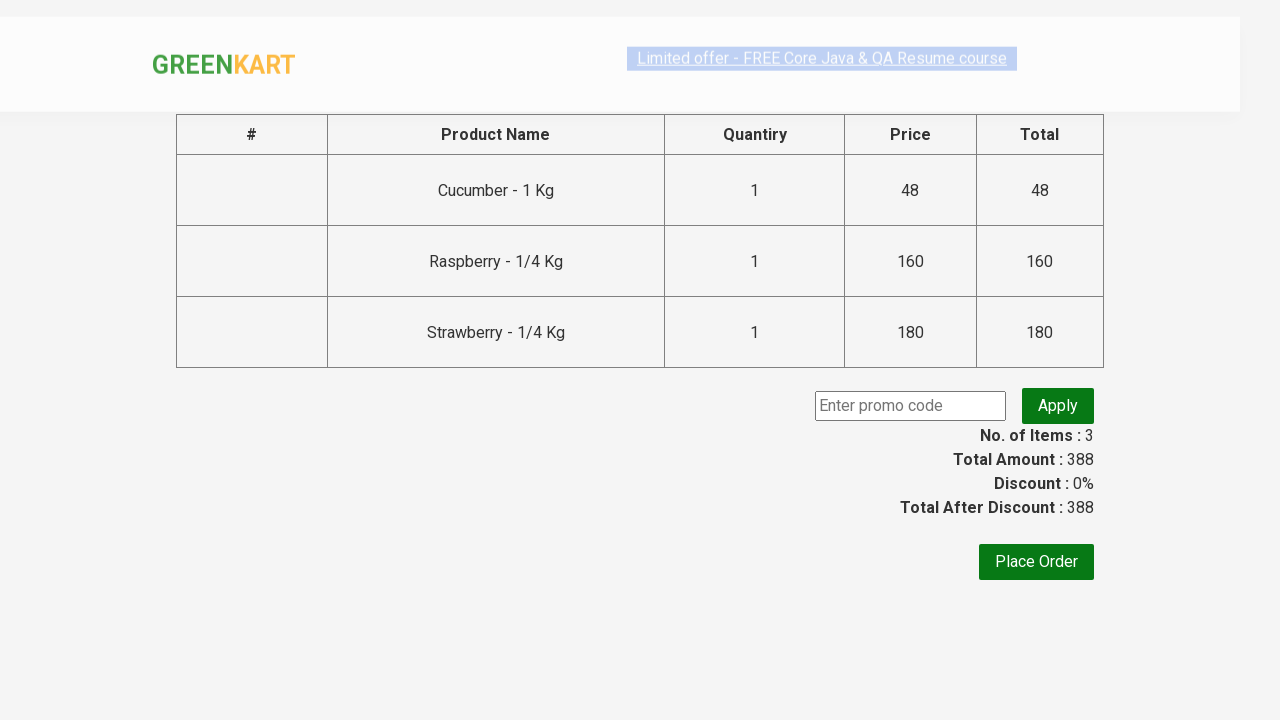

Entered promo code 'rahulshettyacademy' on input.promoCode
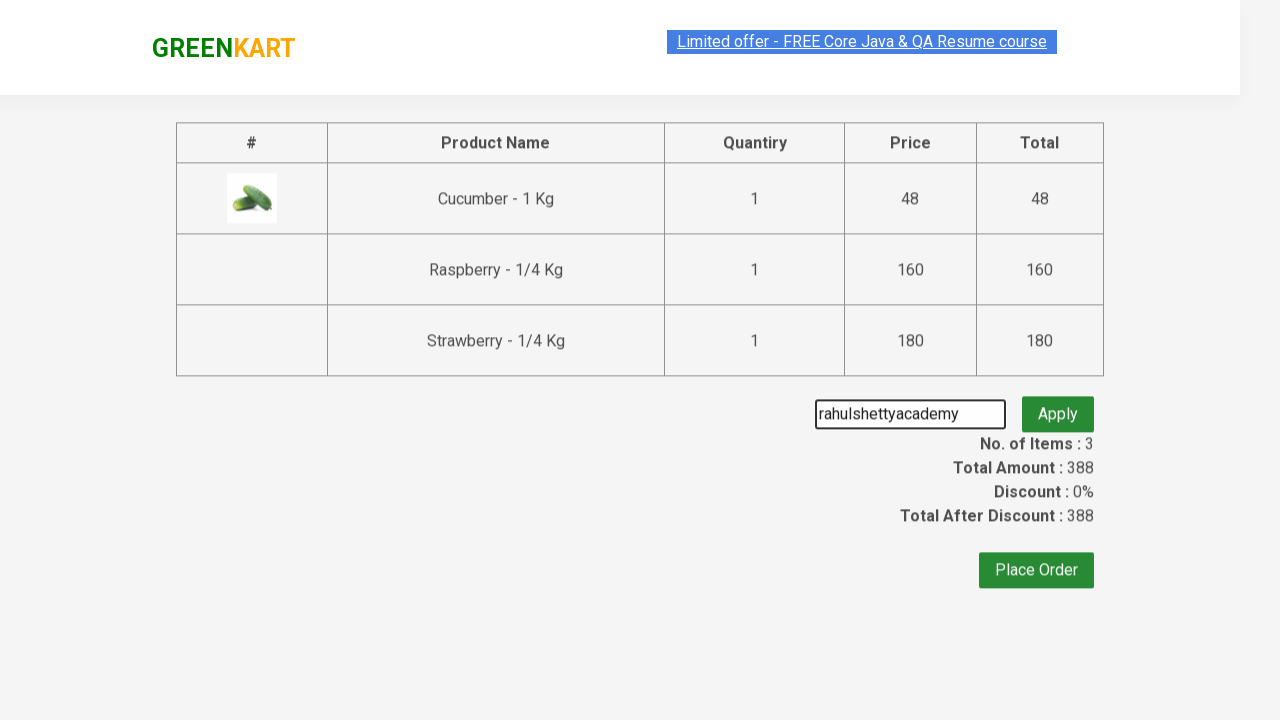

Clicked apply promo button at (1058, 406) on button.promoBtn
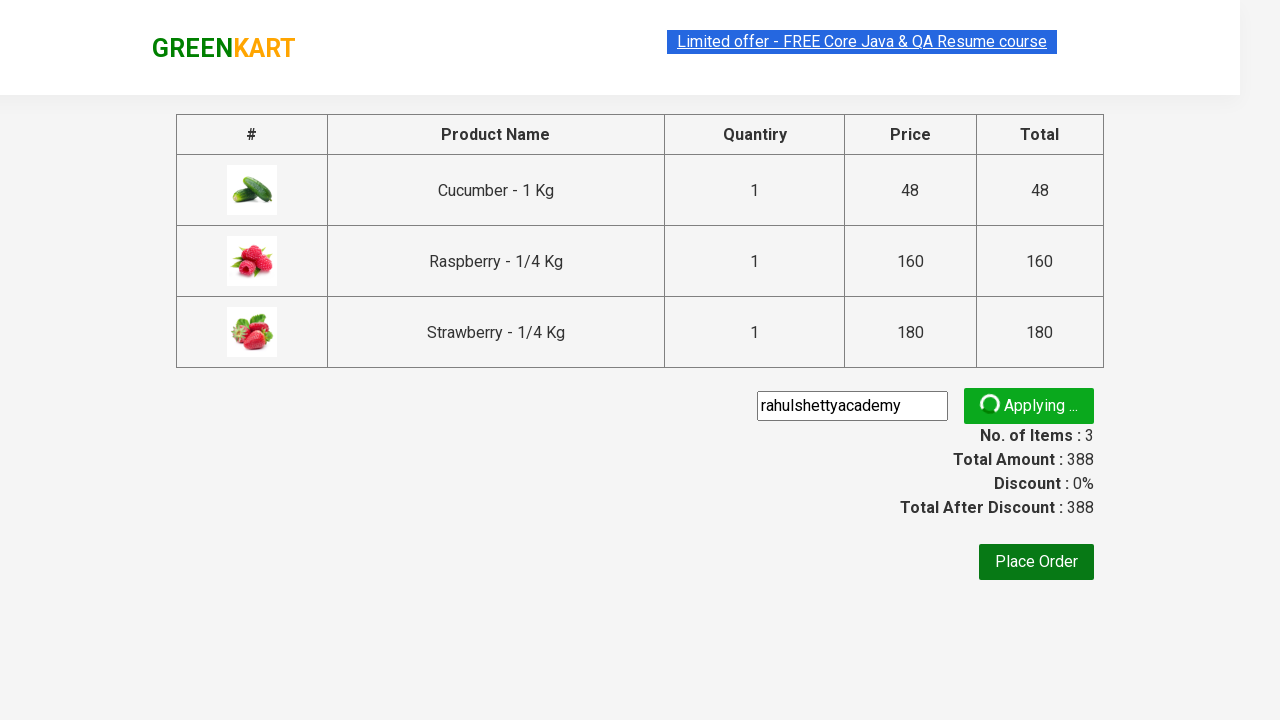

Waited for promo discount info to appear and verified discount applied
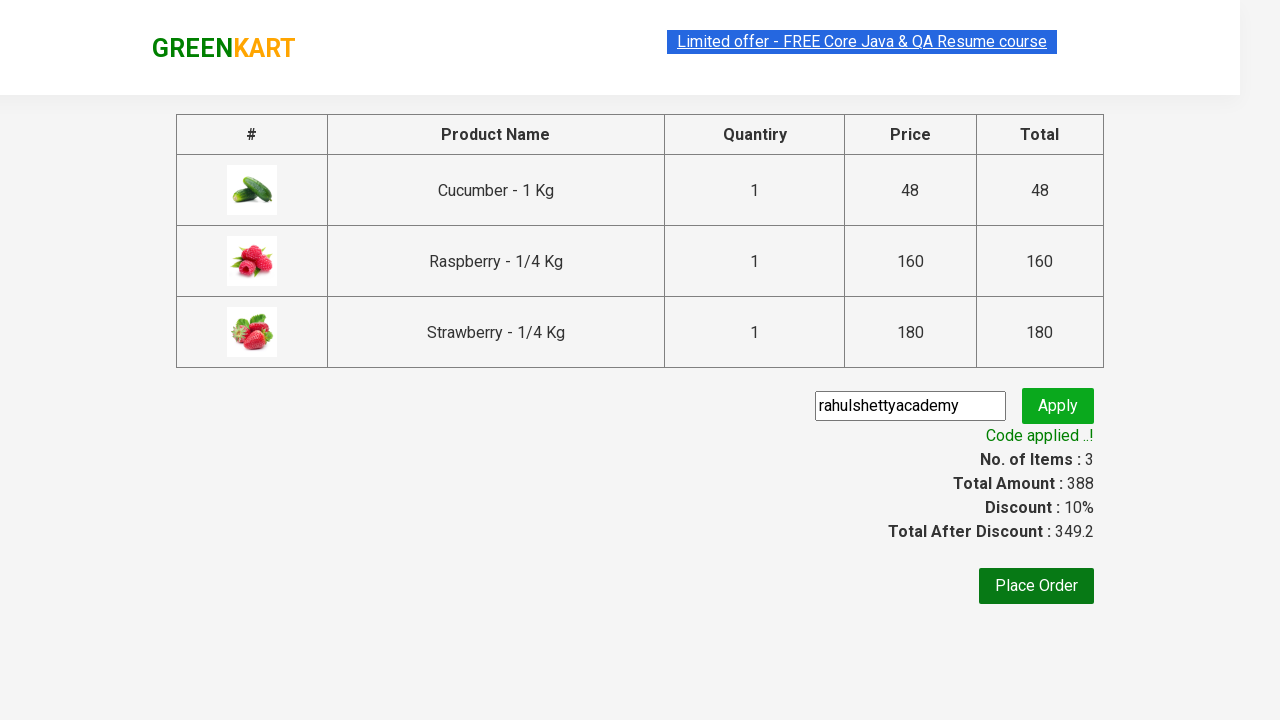

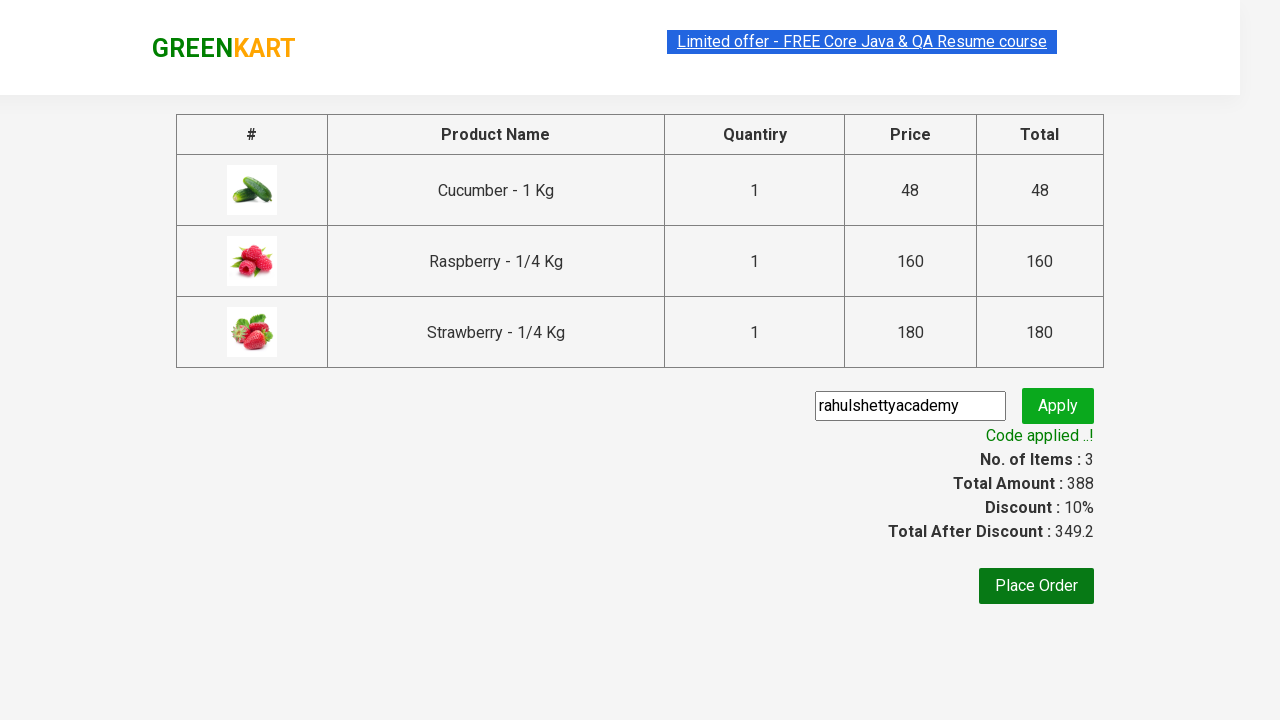